Tests pressing the TAB key using keyboard actions and verifies the page displays the correct key press result.

Starting URL: http://the-internet.herokuapp.com/key_presses

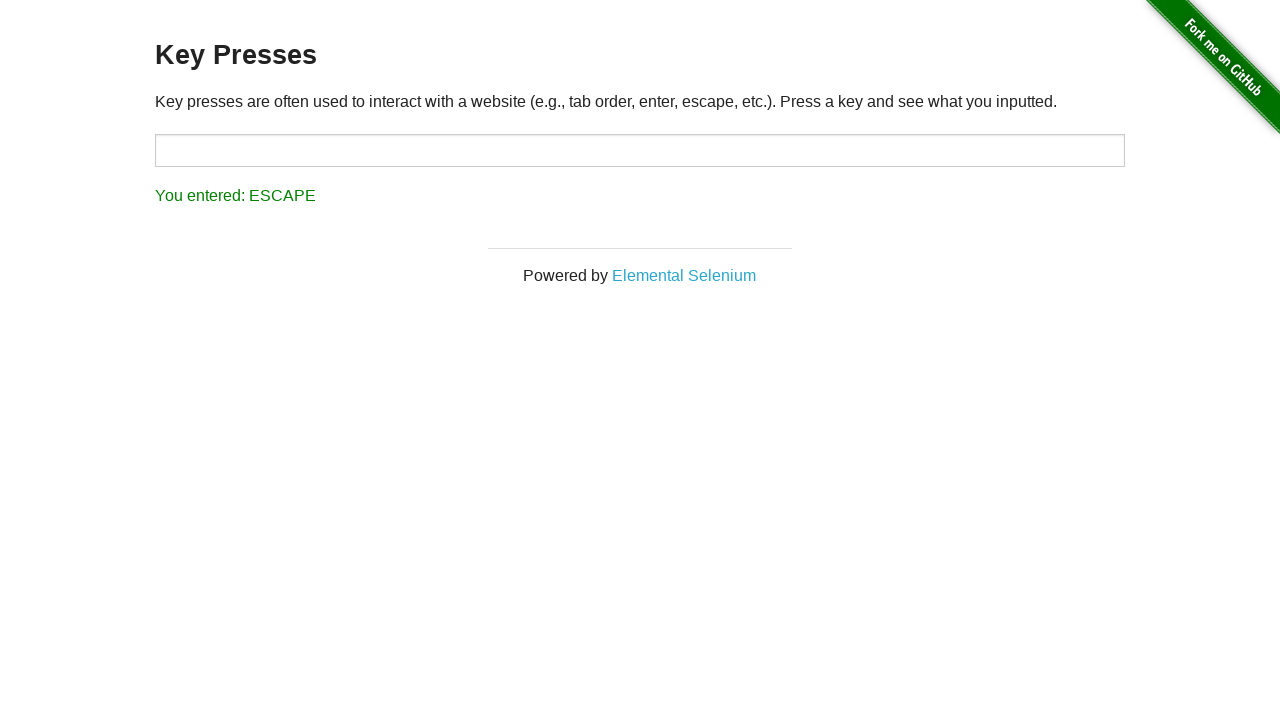

Pressed the TAB key
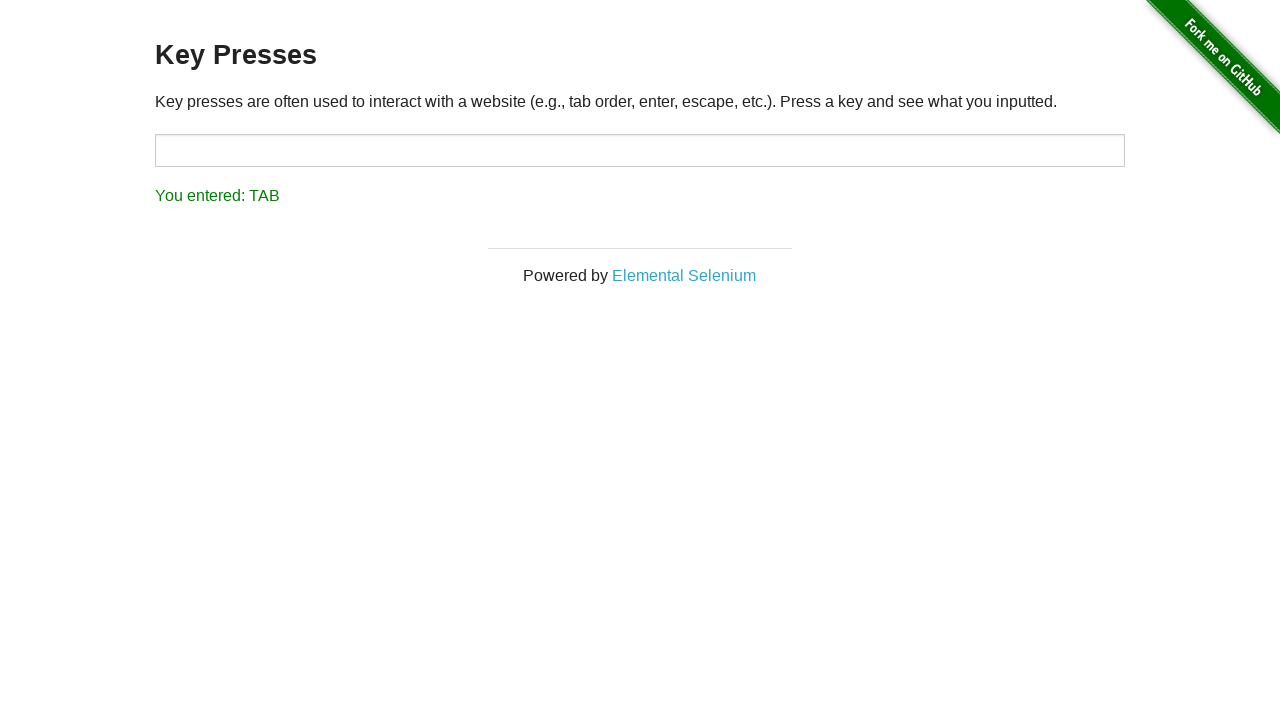

Result element loaded and is visible
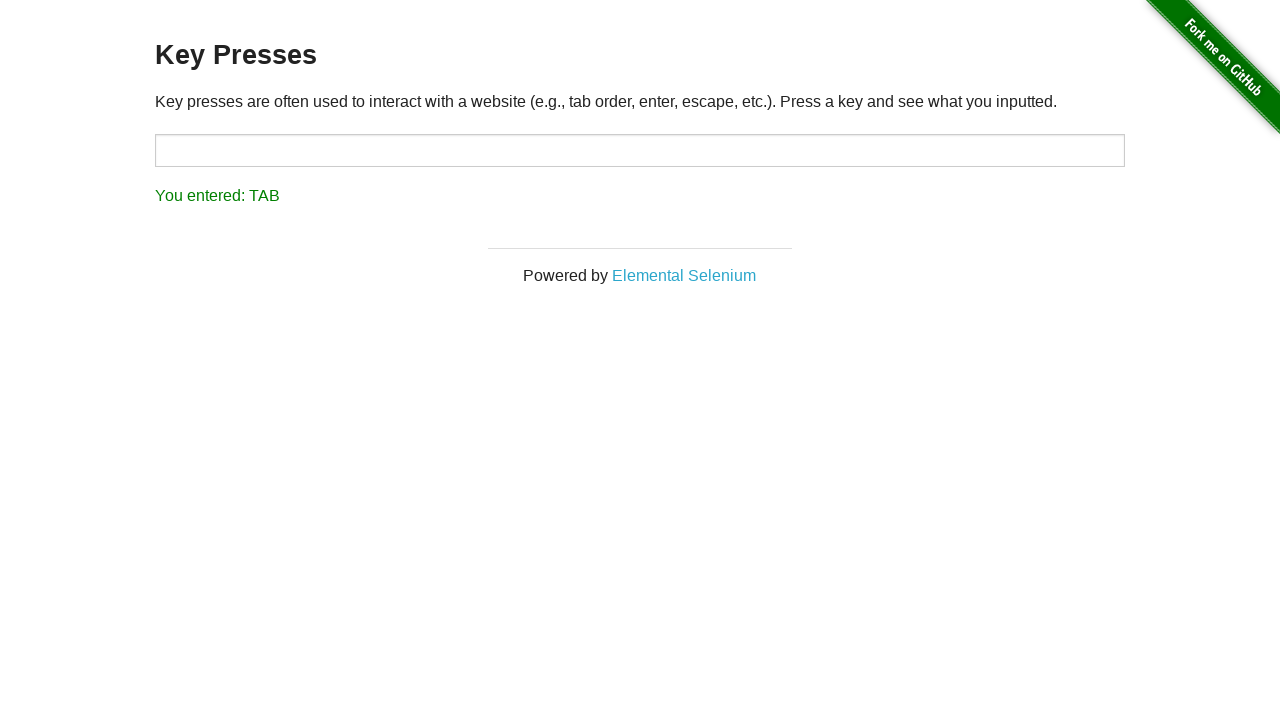

Retrieved result text content
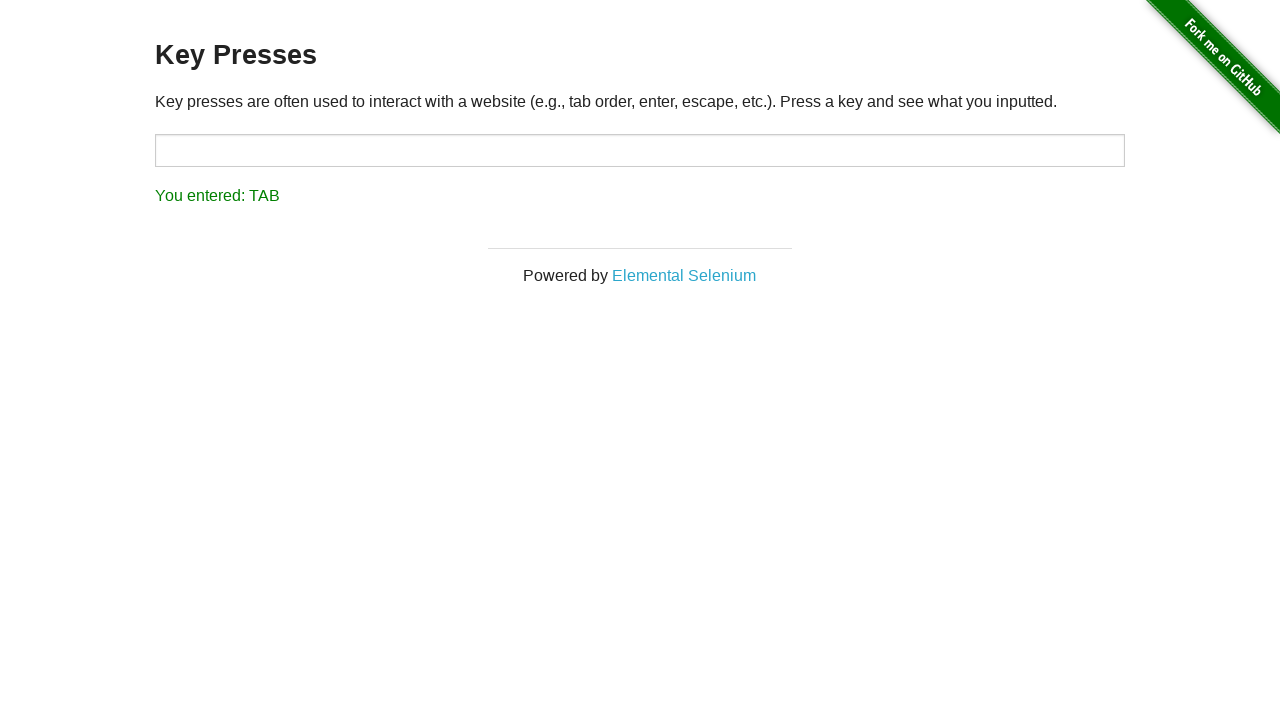

Verified result text matches expected value 'You entered: TAB'
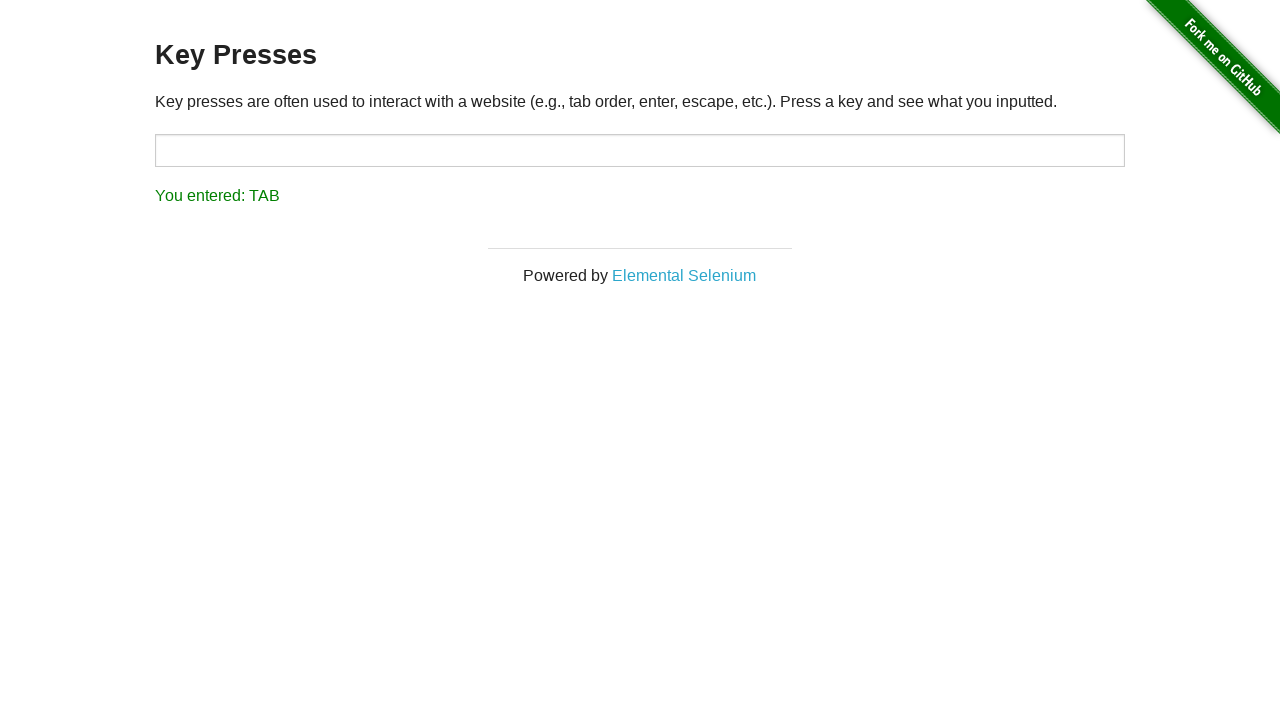

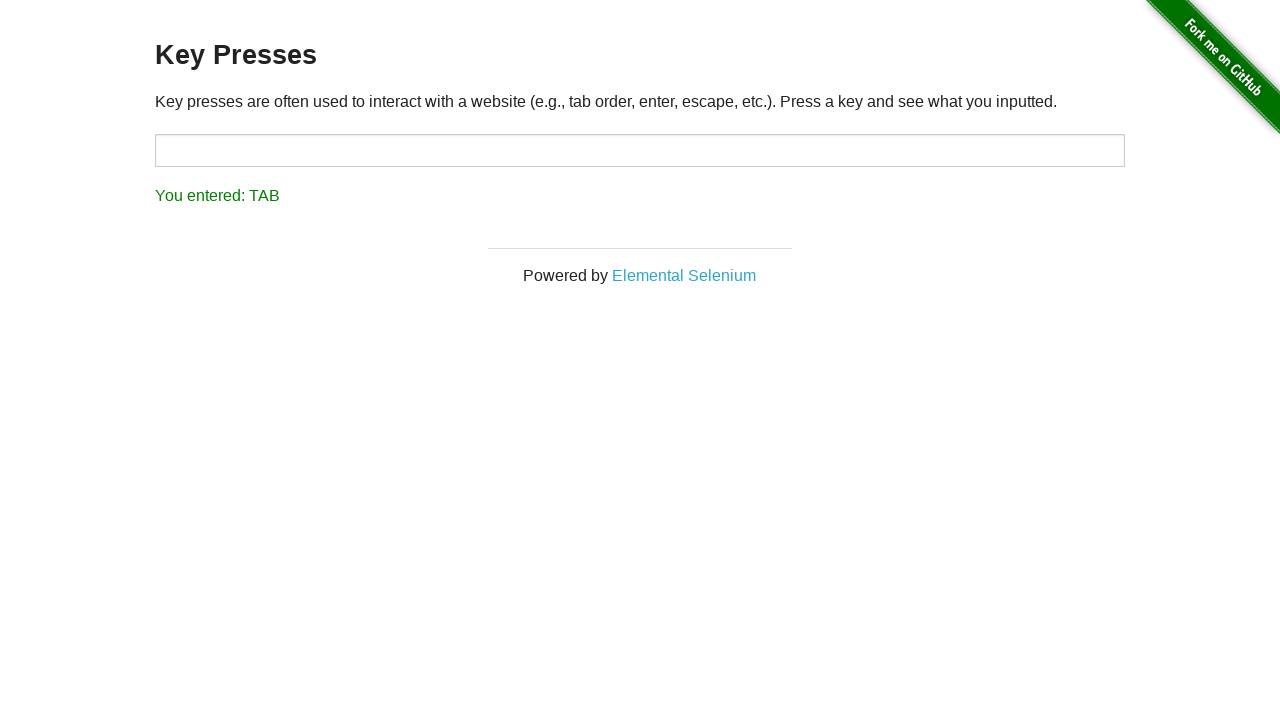